Tests that entering a number too big (above 100) displays the error message "Number is too big"

Starting URL: https://acctabootcamp.github.io/site/tasks/enter_a_number

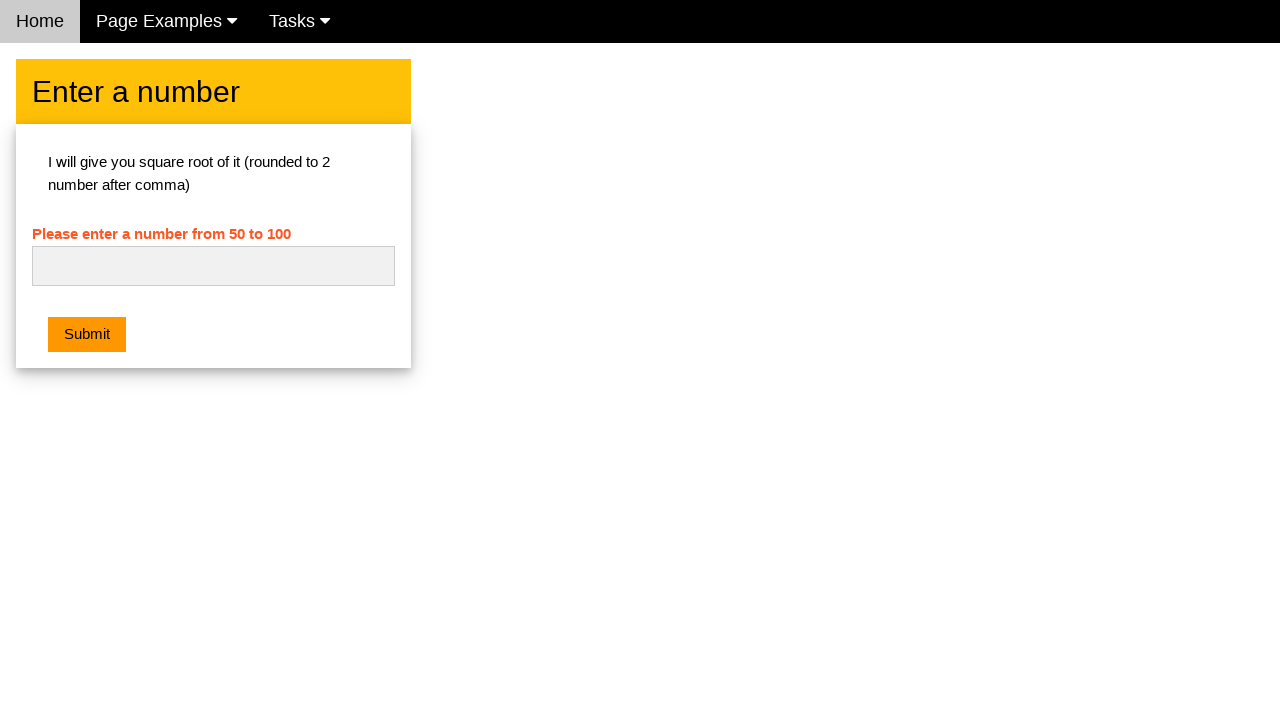

Navigated to the enter a number task page
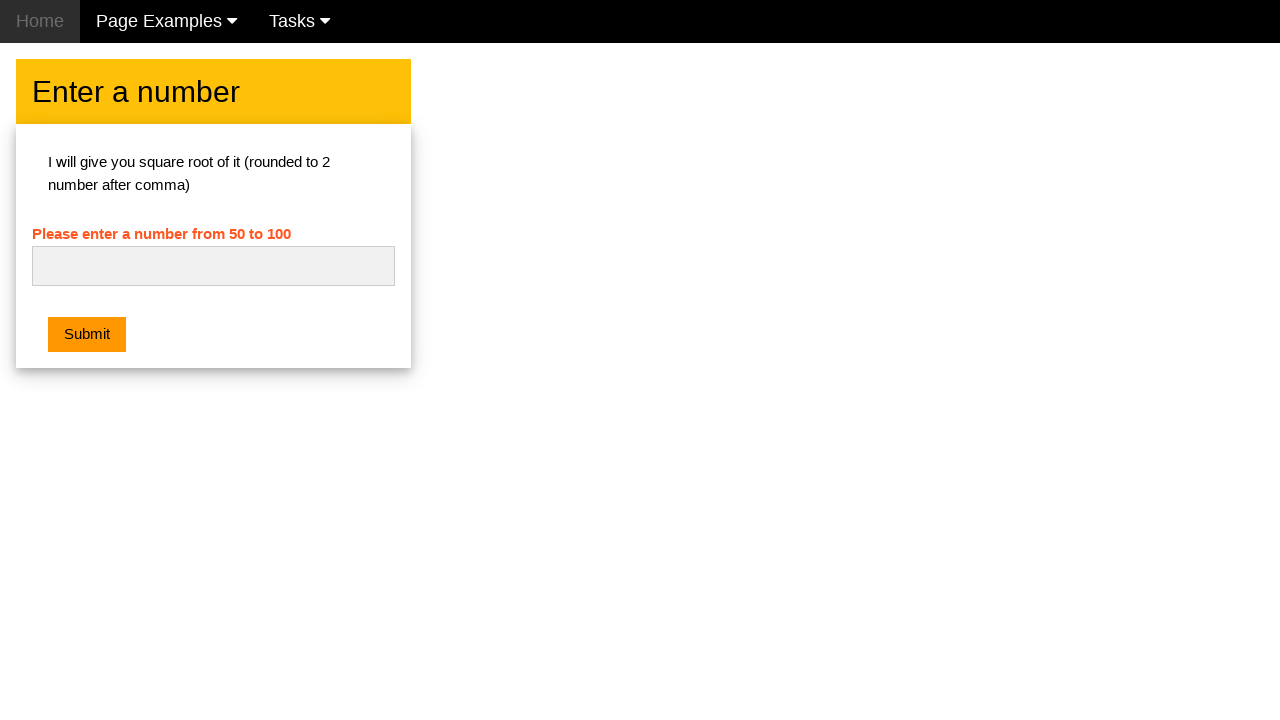

Entered 1000 in the number field on #numb
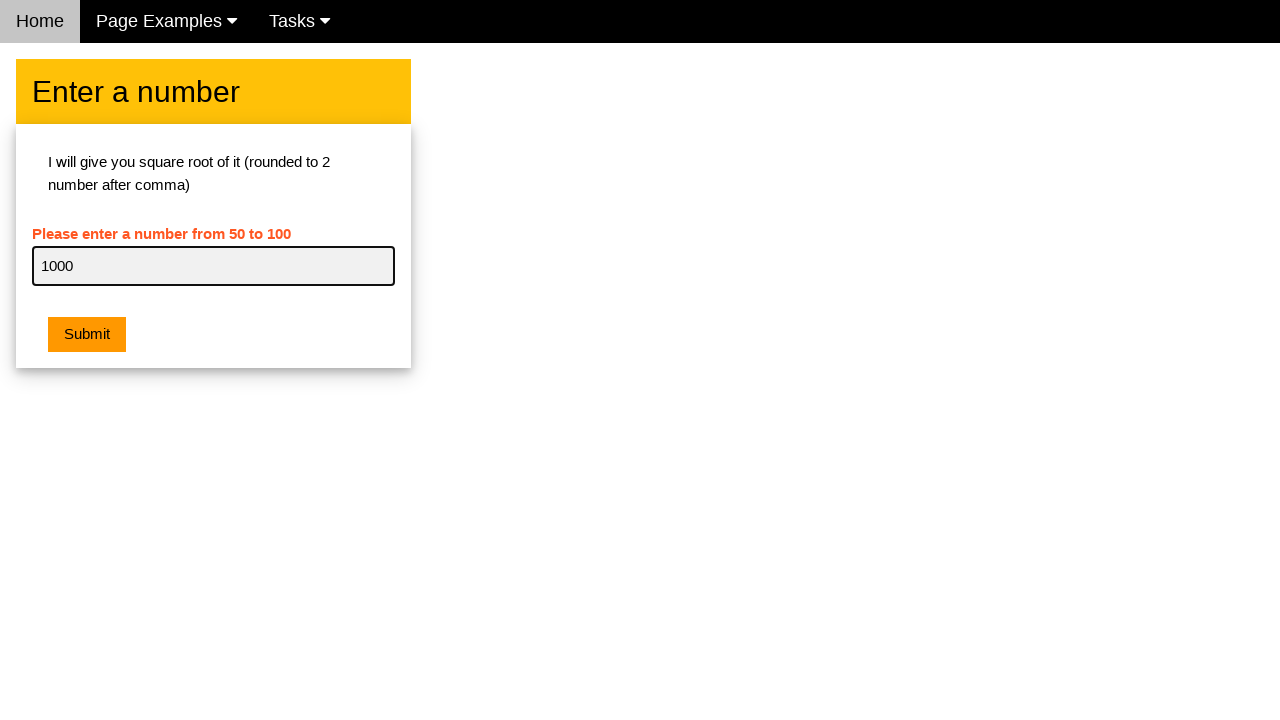

Clicked the submit button at (87, 335) on .w3-btn
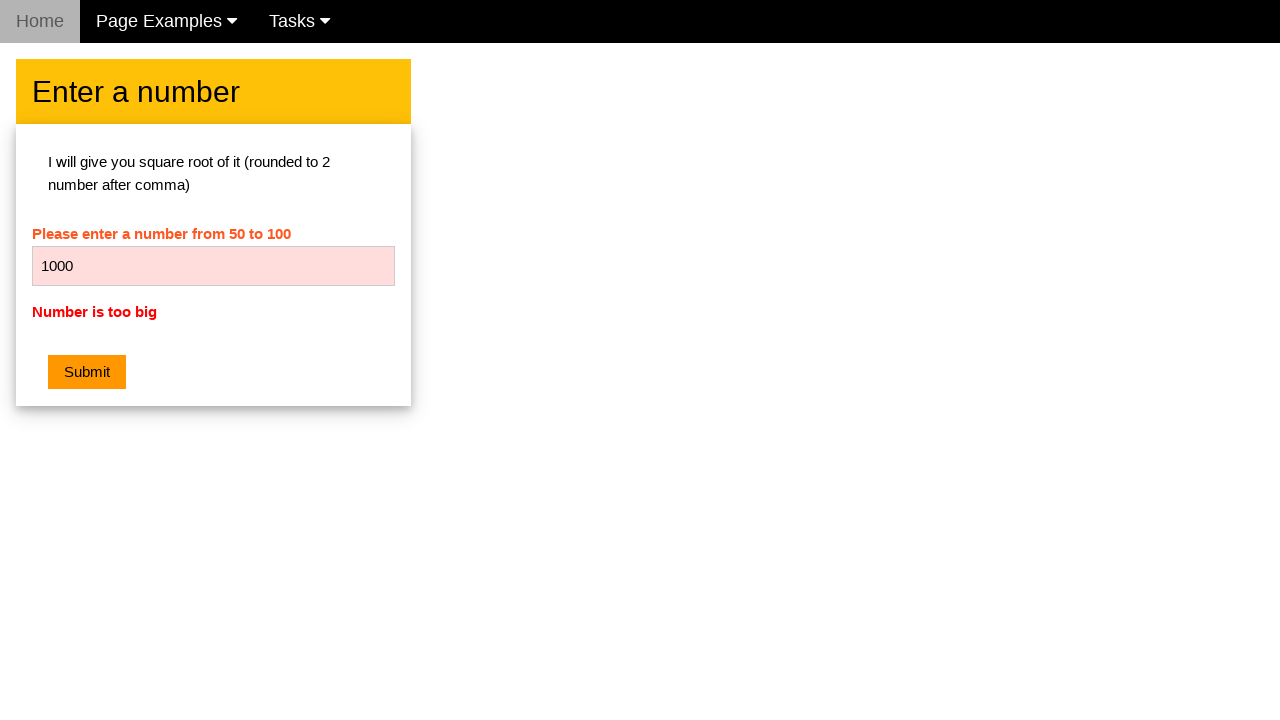

Error message 'Number is too big' appeared
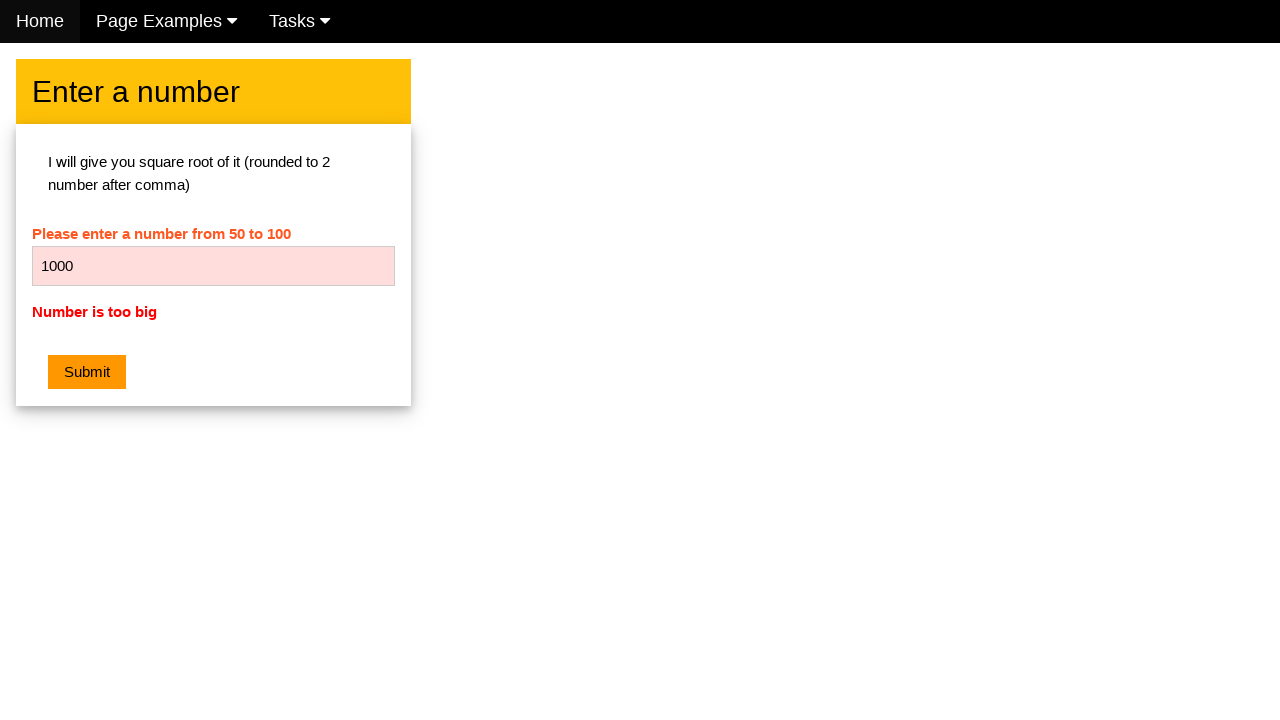

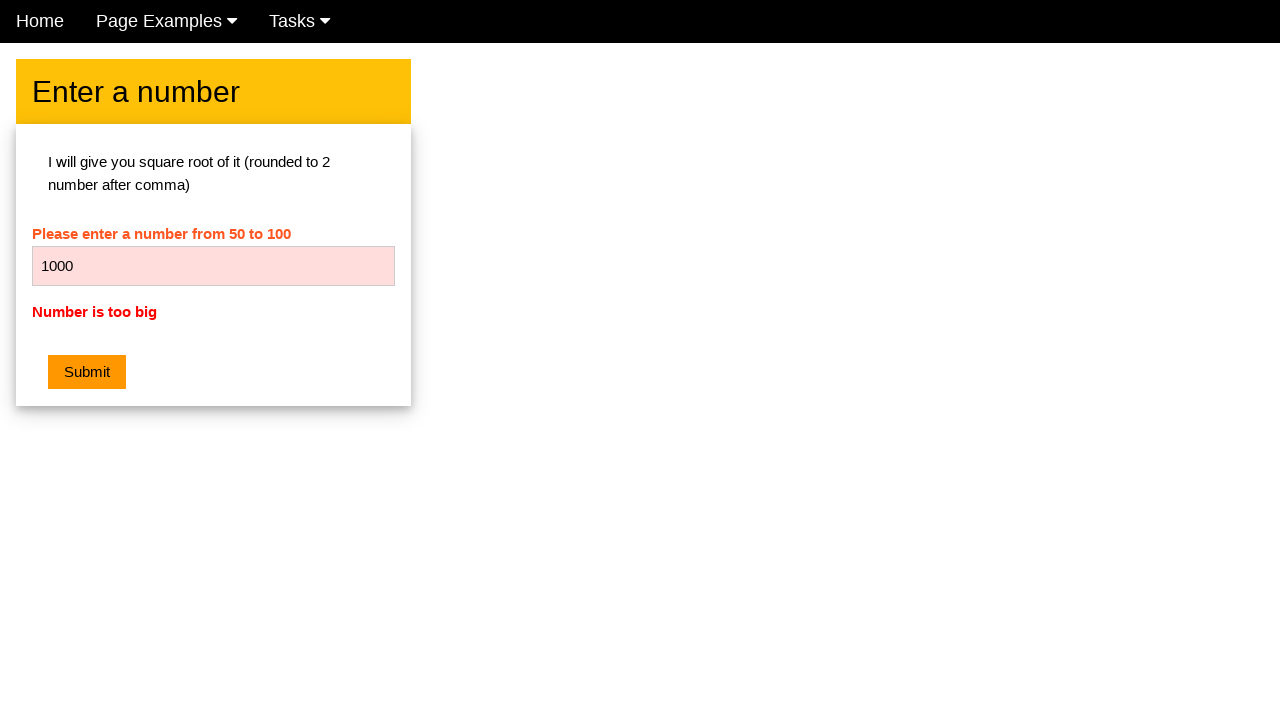